Tests early bird discount for visits before 7am on weekday

Starting URL: https://nlhsueh.github.io/iecs-gym/

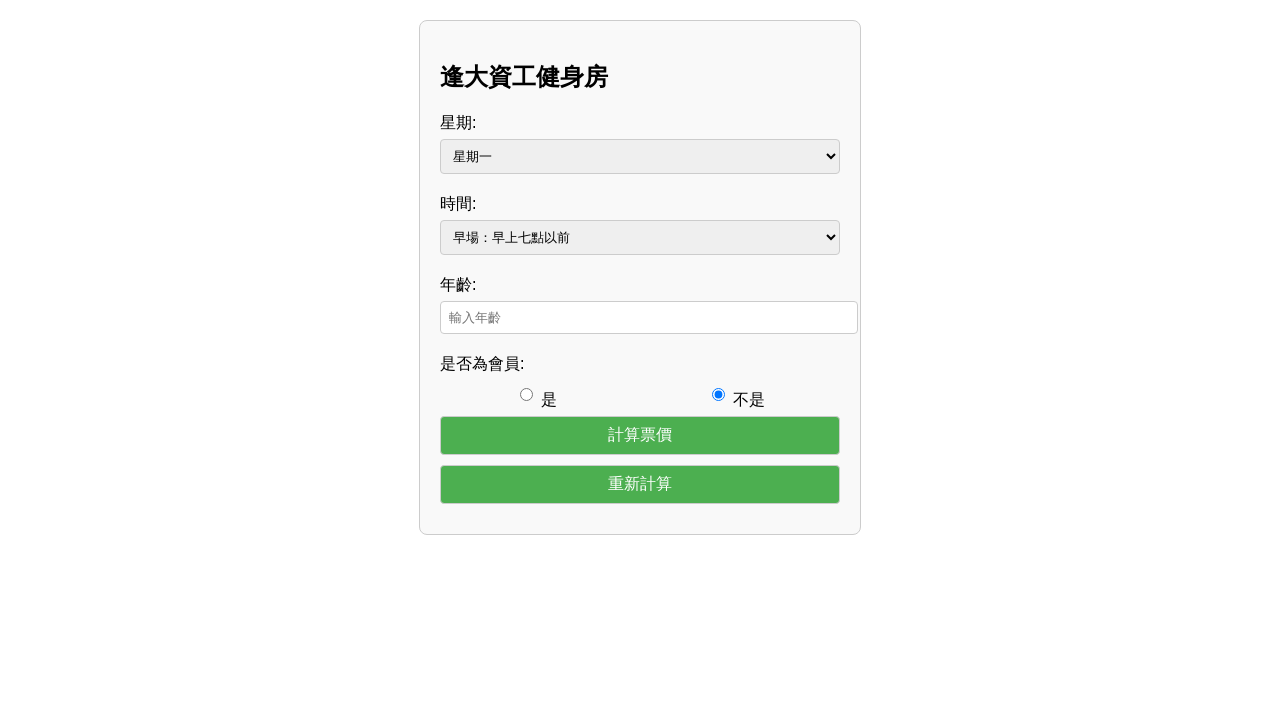

Selected Monday as the day for early bird discount test on #day
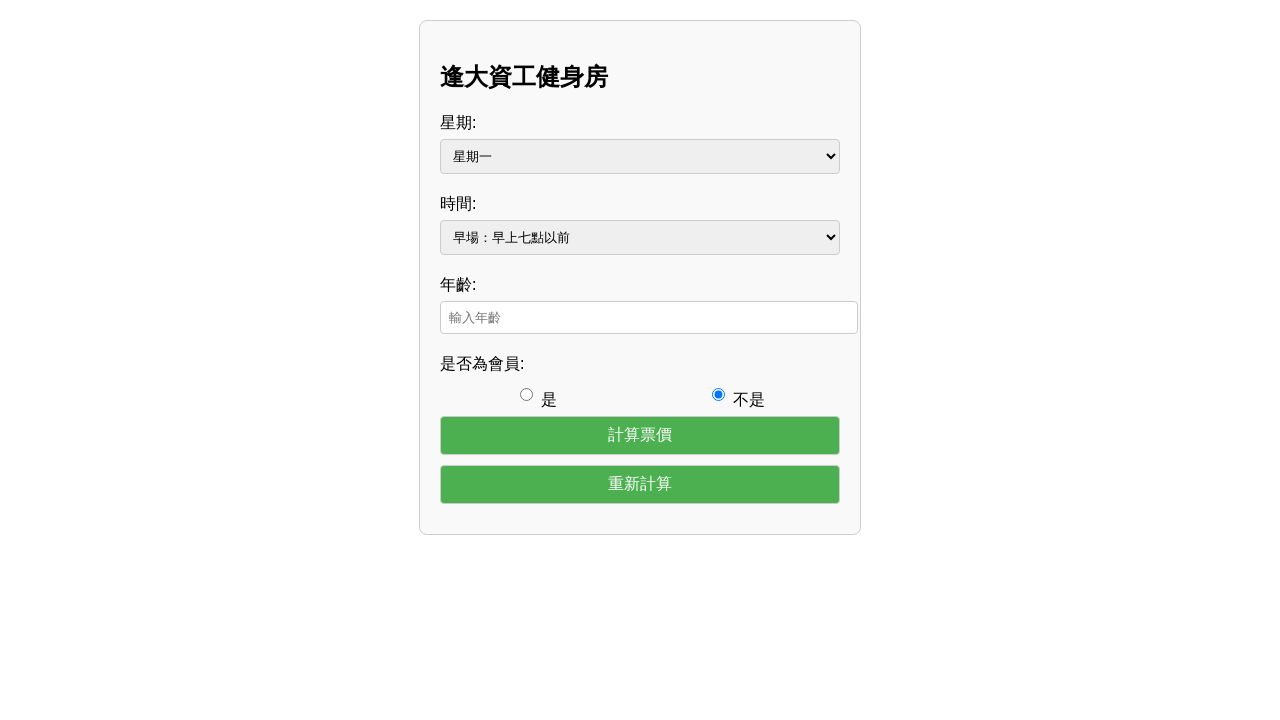

Filled age field with 30 on #age
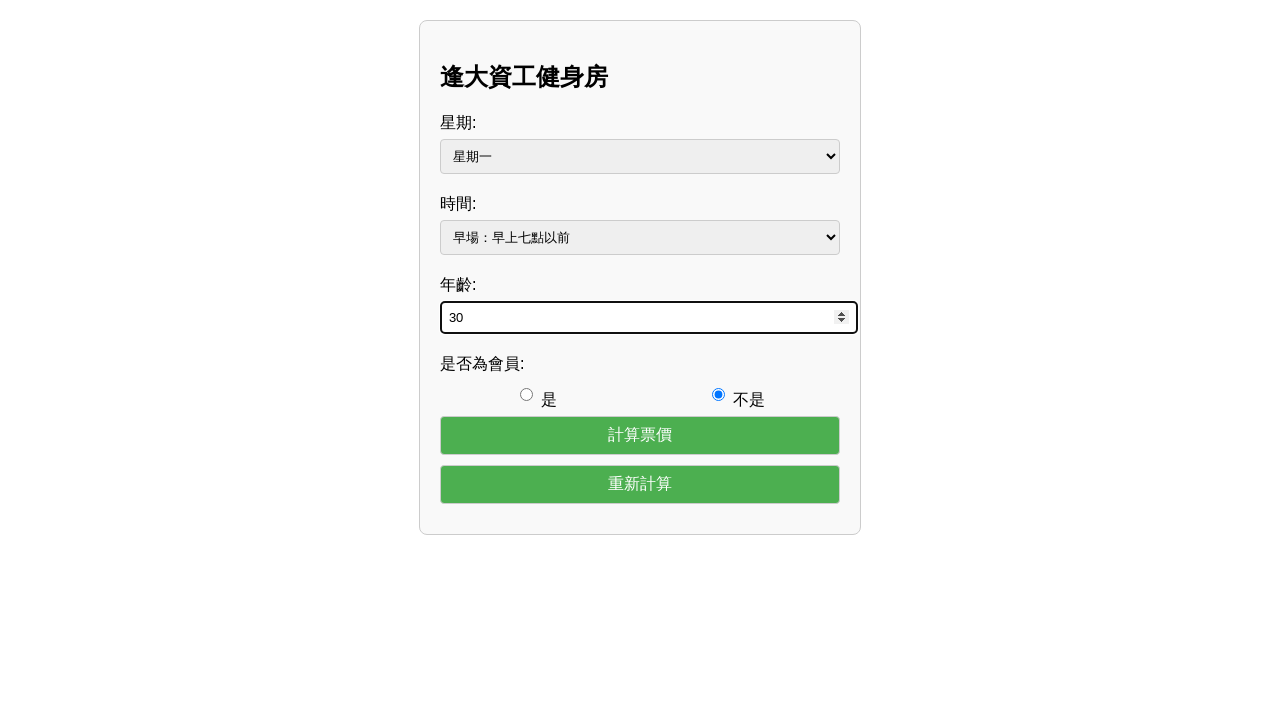

Selected 'before 7am' time slot for early bird discount eligibility on #time
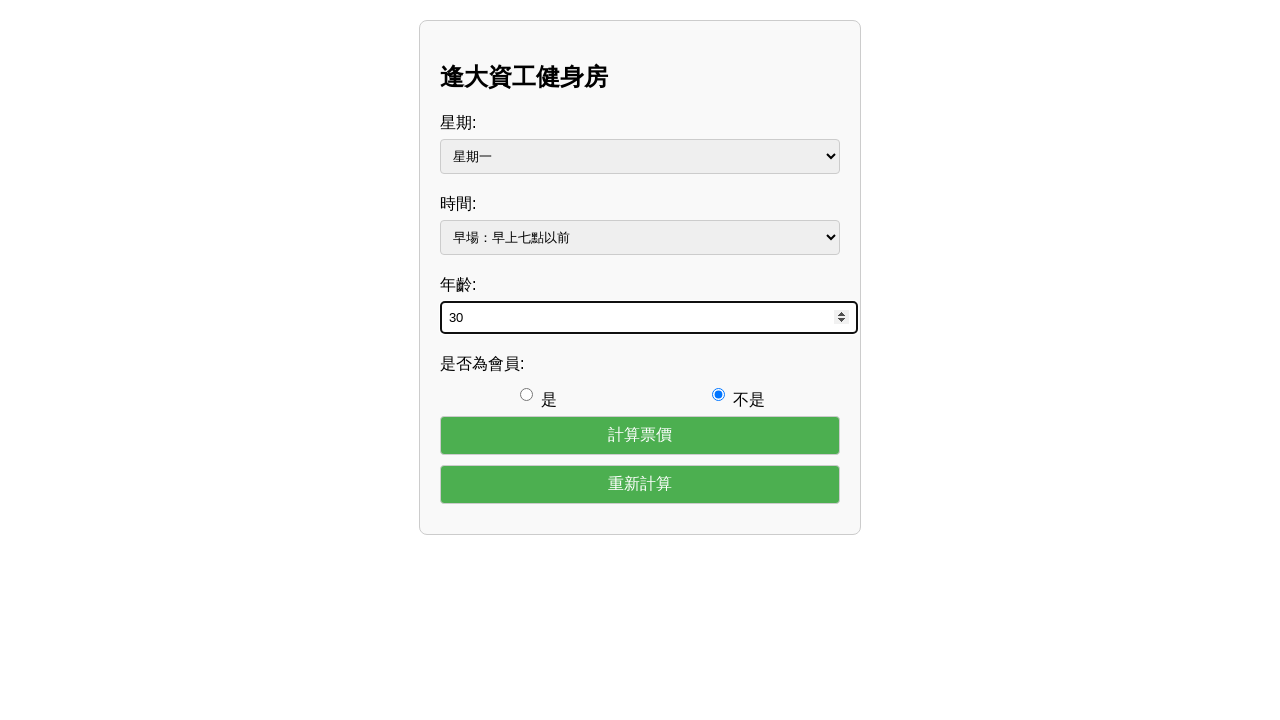

Clicked calculate button to compute early bird discount at (640, 435) on #calculate
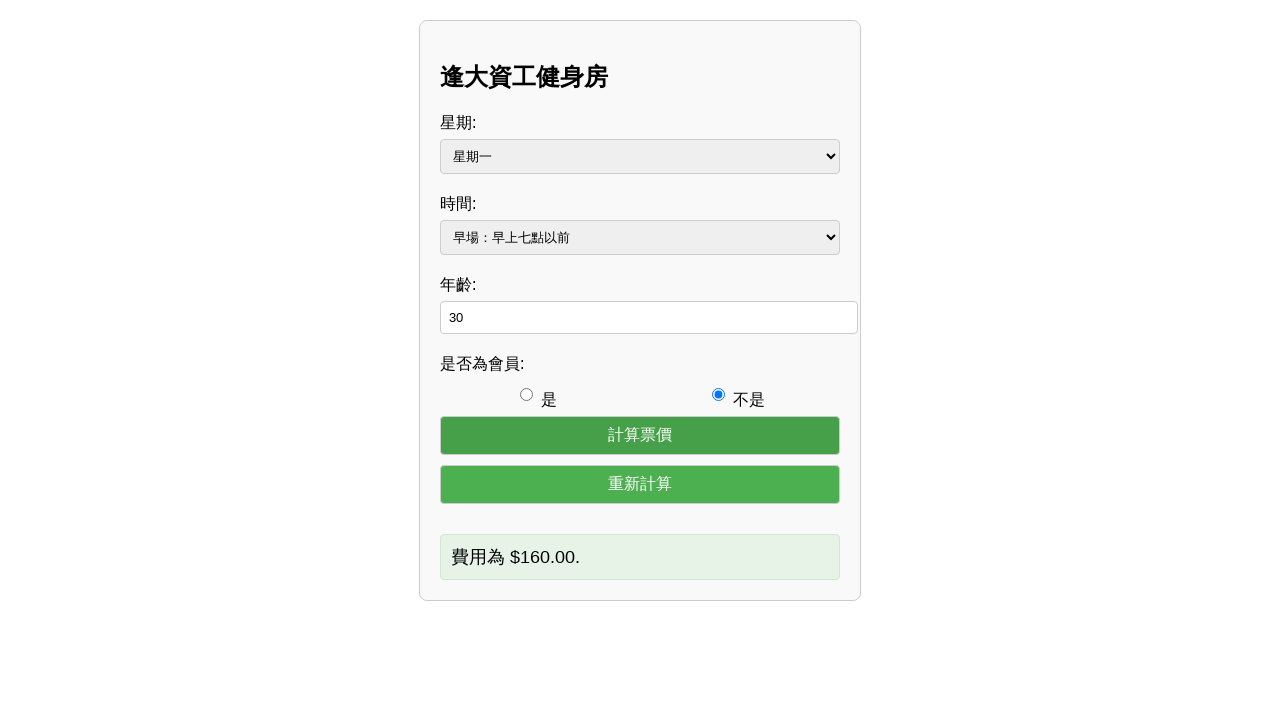

Output element loaded with discount calculation results
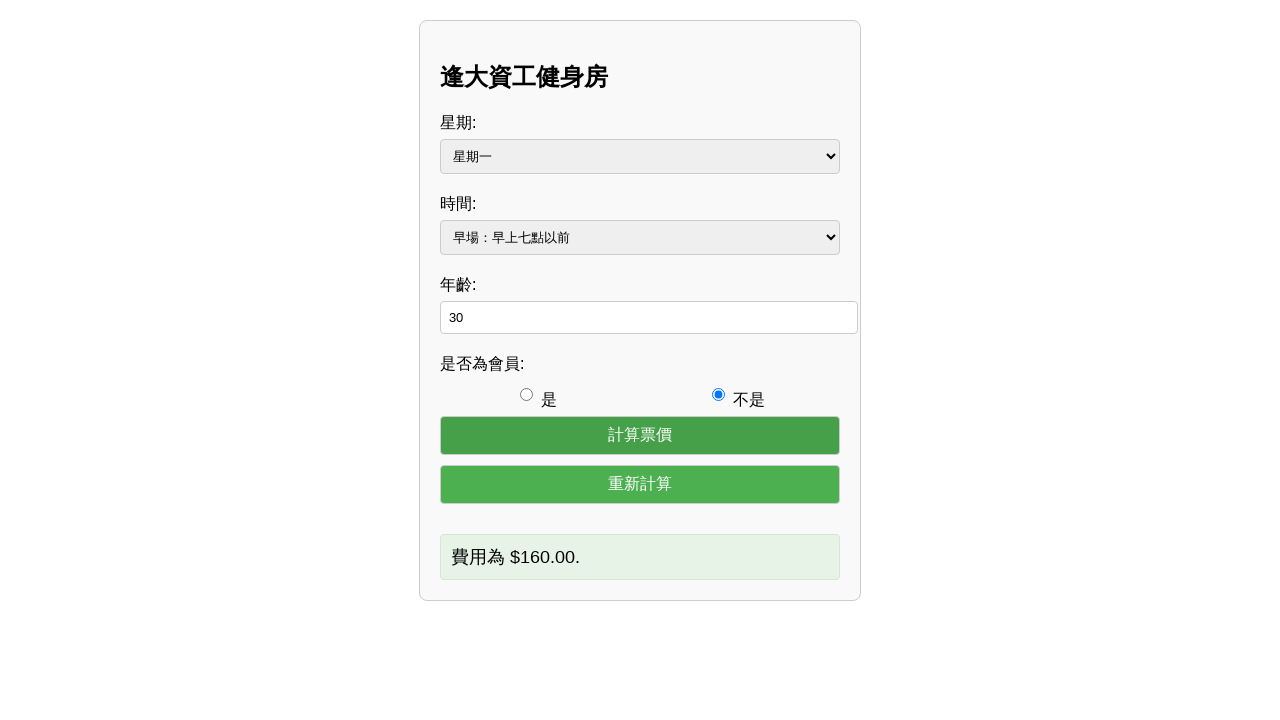

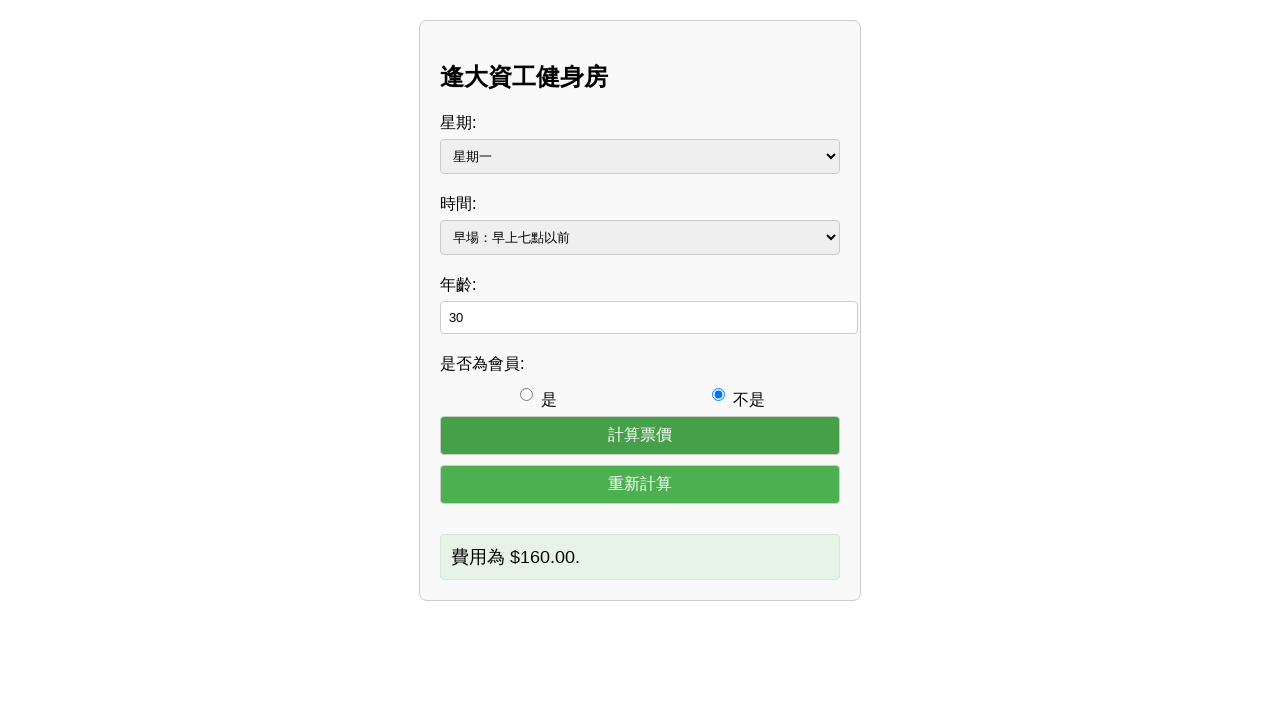